Tests interaction with a practice form by performing a context click (right-click) on the first name field and then filling in the first name value

Starting URL: https://demoqa.com/automation-practice-form

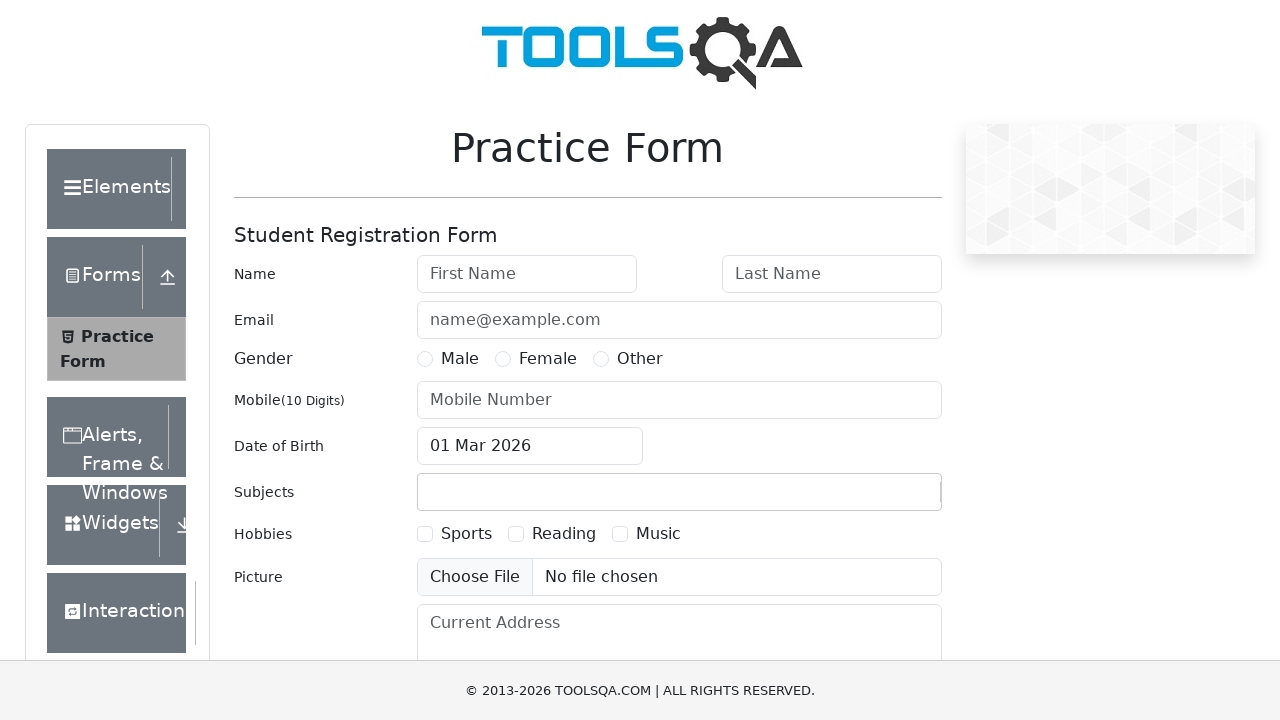

Waited for first name field to load
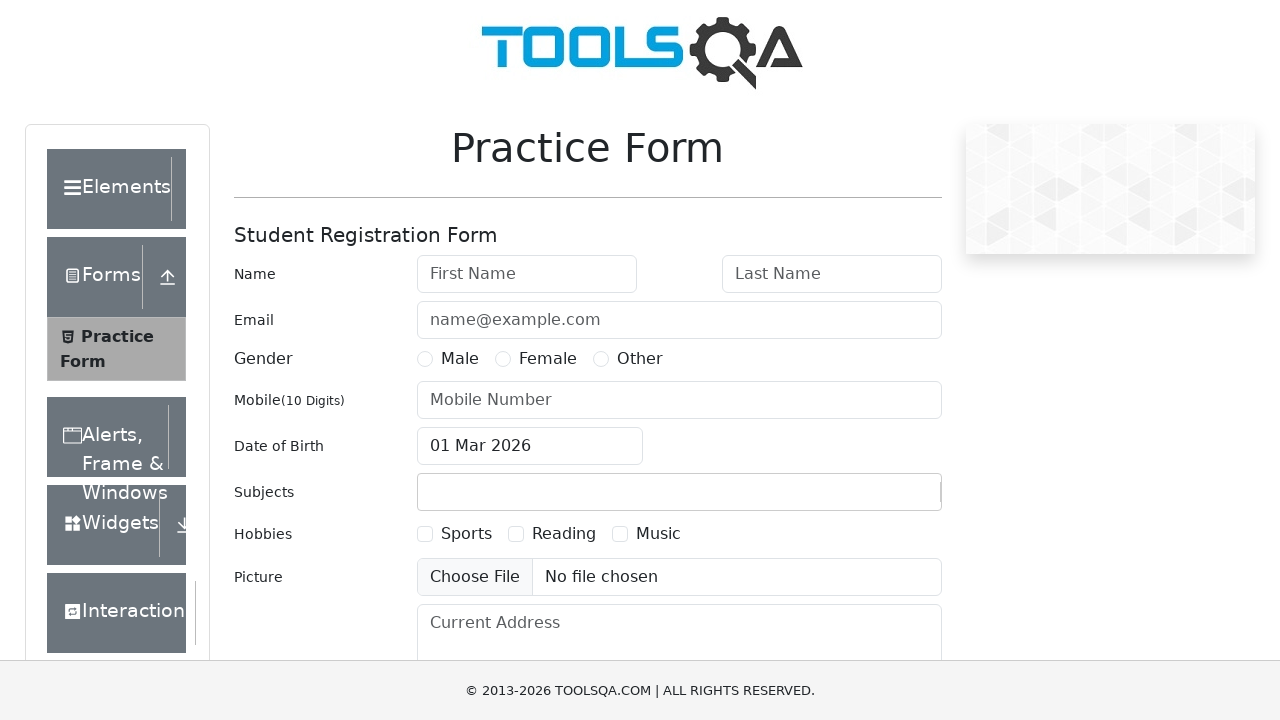

Right-clicked on the first name field at (527, 274) on #firstName
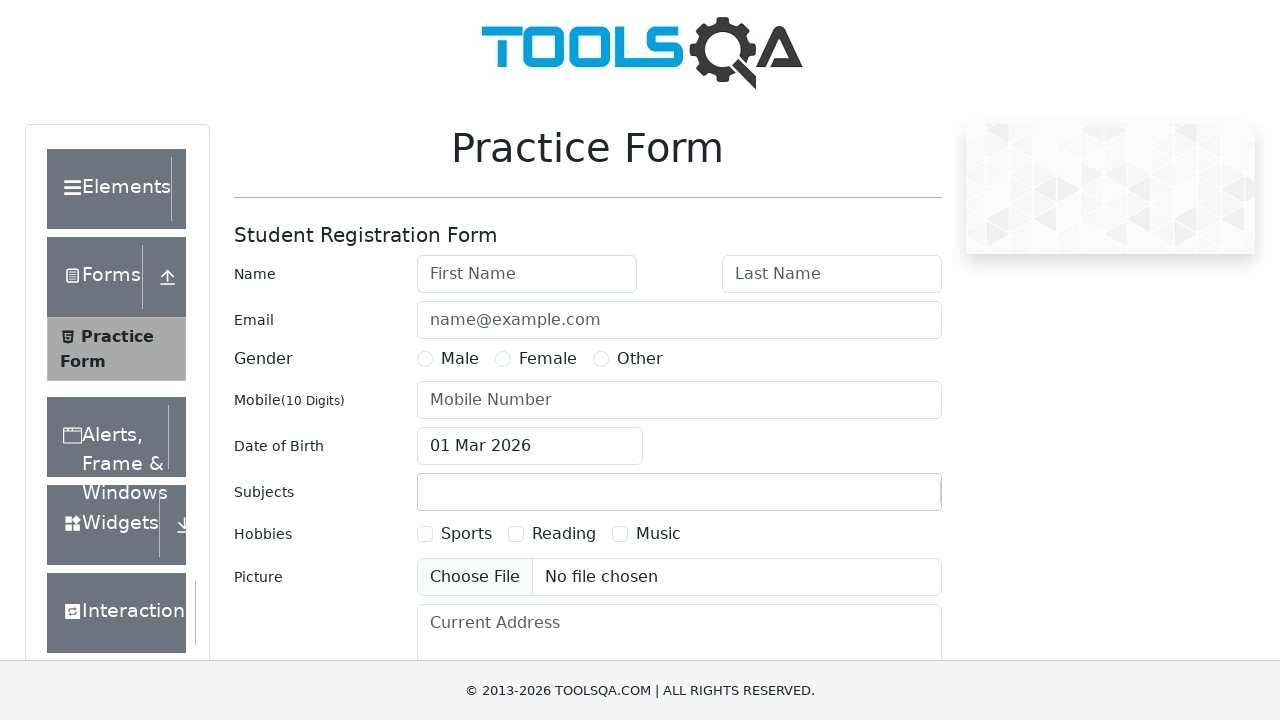

Filled first name field with 'Danney' on #firstName
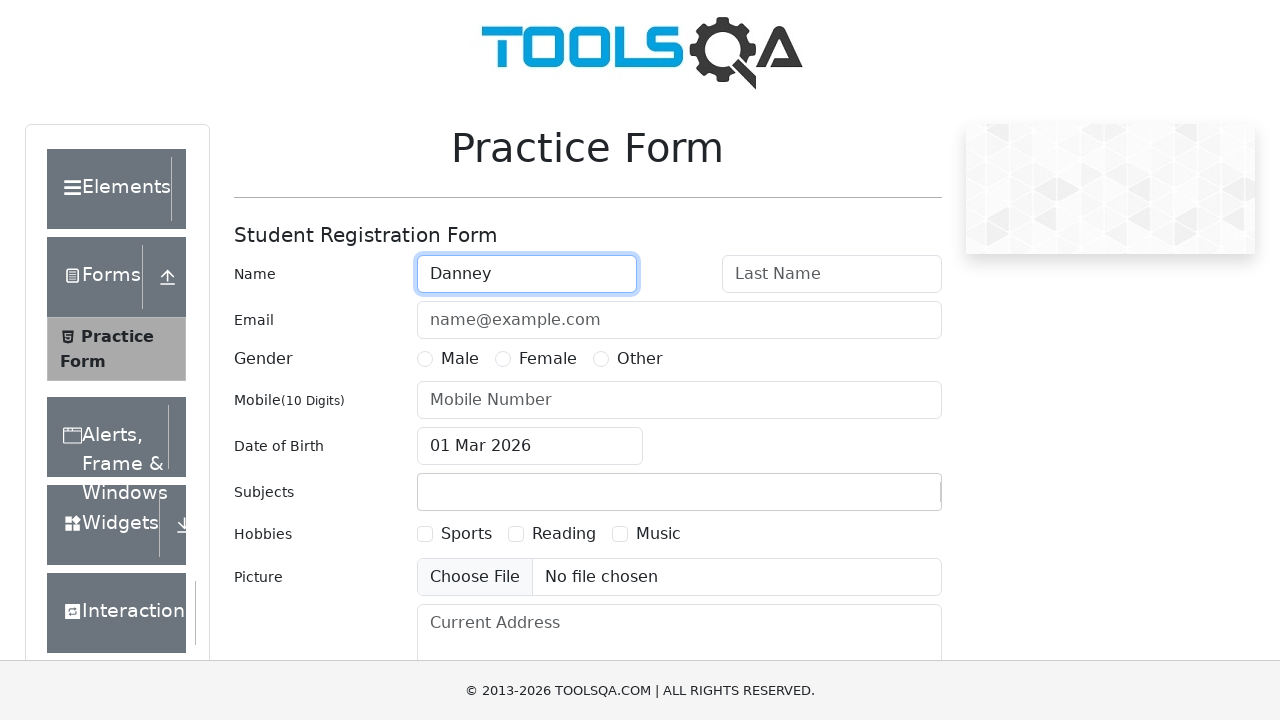

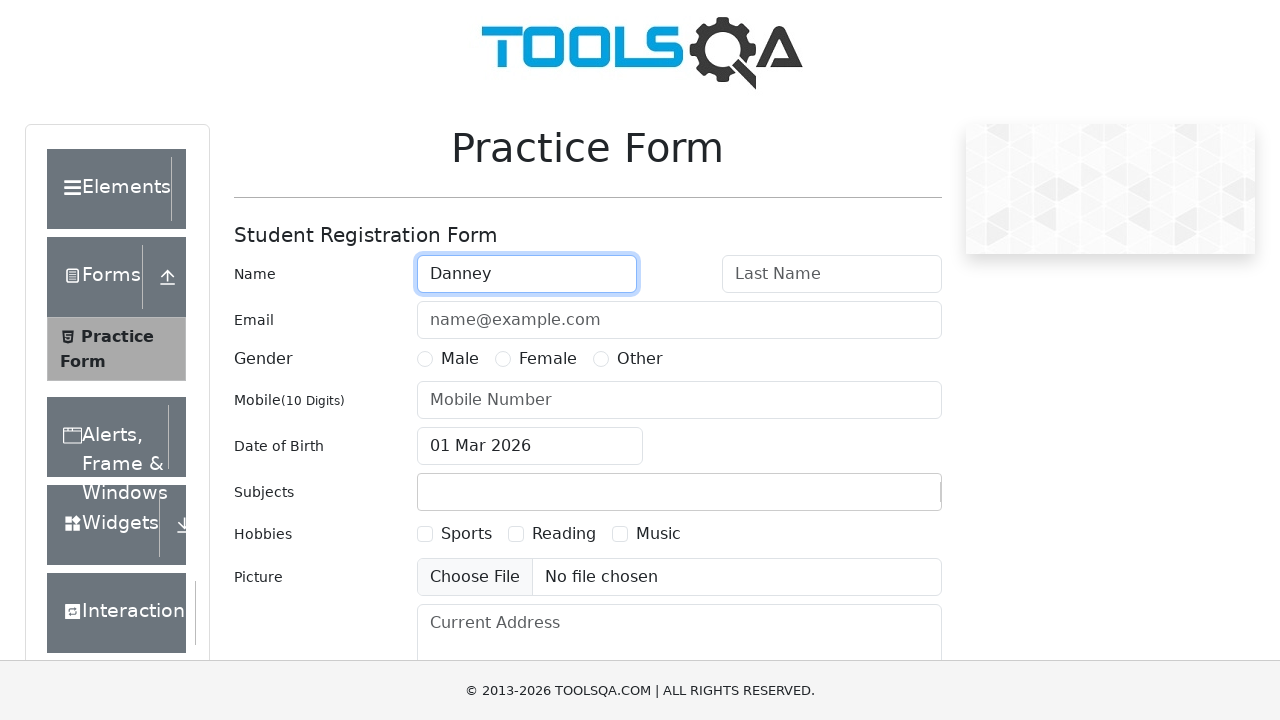